Tests dynamic loading by clicking a button and waiting for a hidden element to become visible

Starting URL: https://the-internet.herokuapp.com/dynamic_loading/1

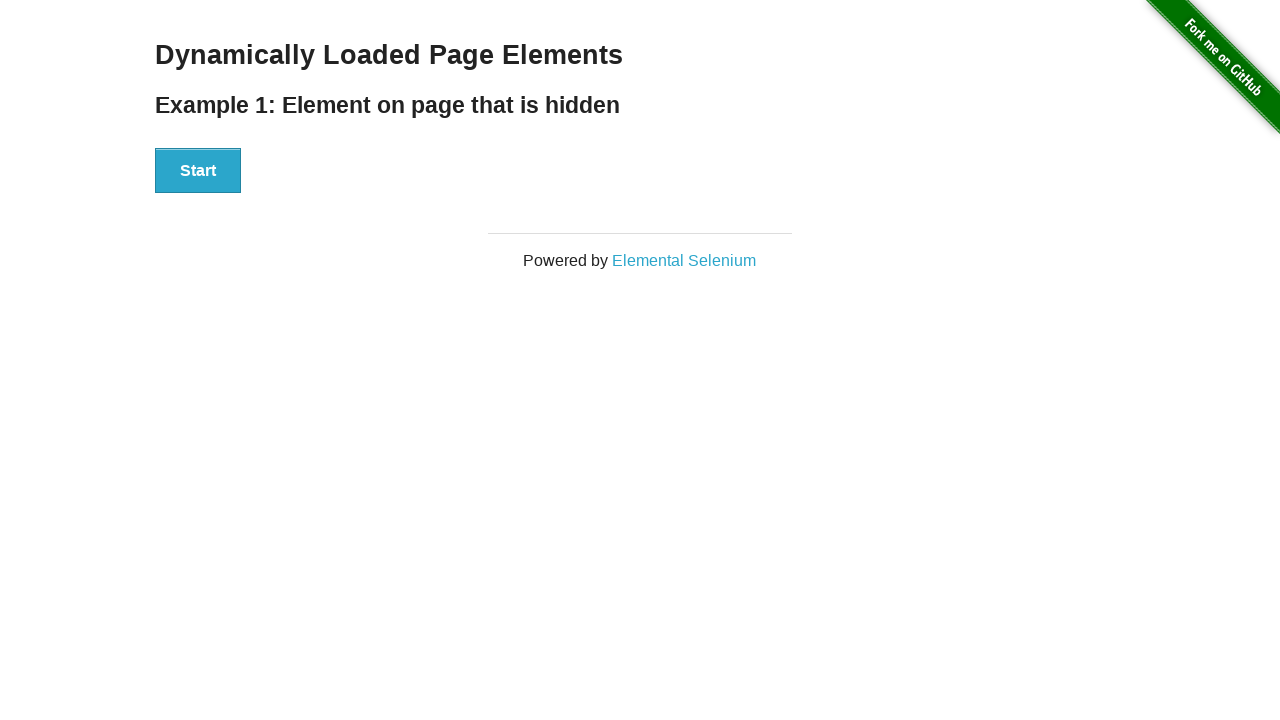

Clicked start button to trigger dynamic loading at (198, 171) on #start > button
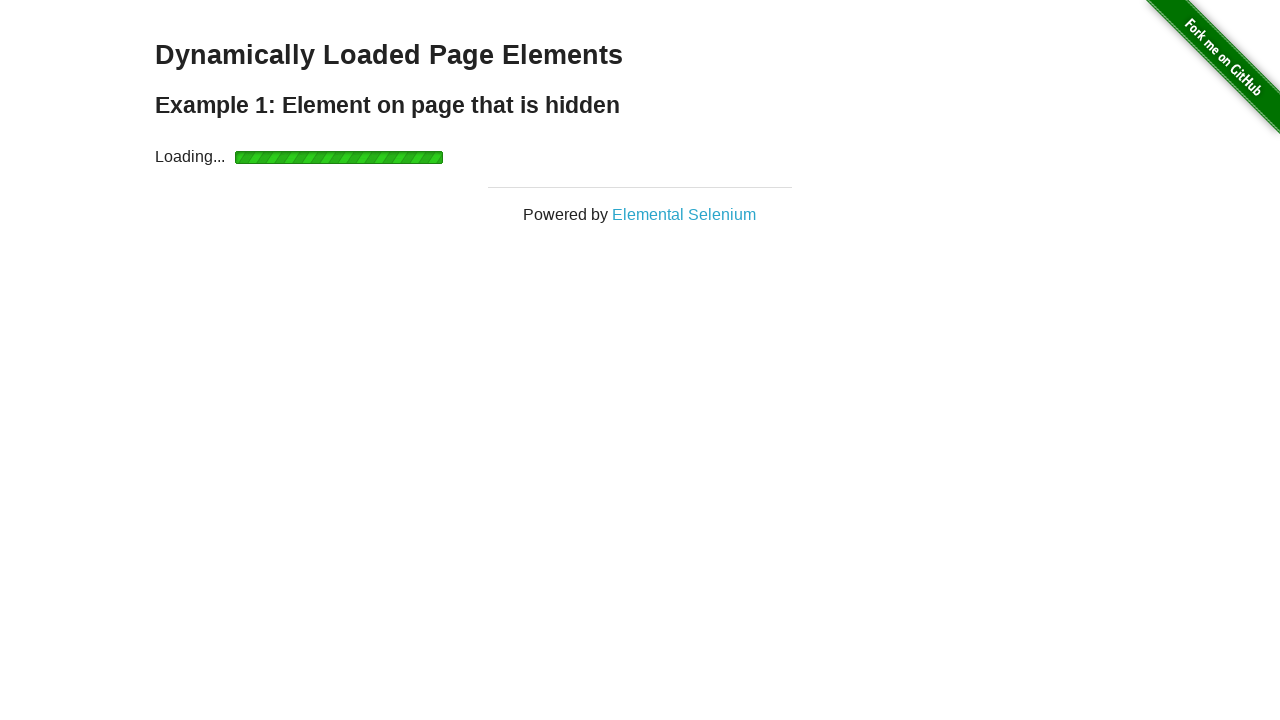

Waited for 'Hello World!' element to become visible
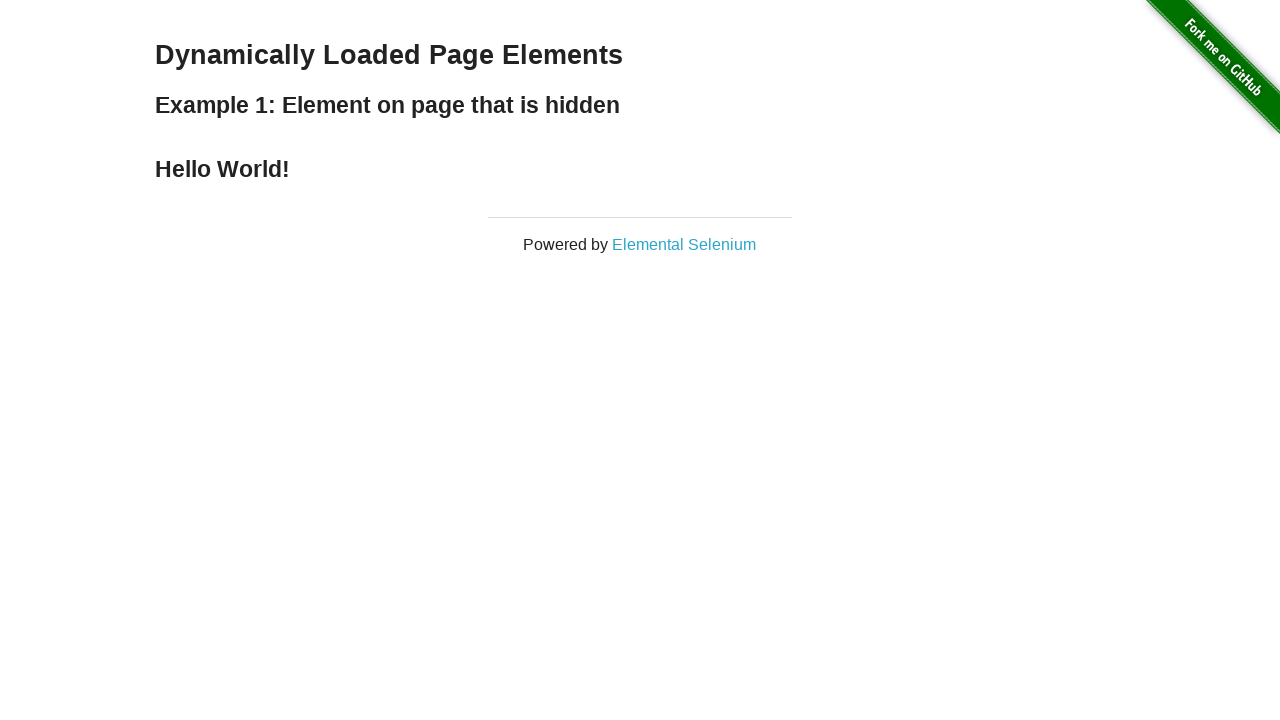

Located the 'Hello World!' element
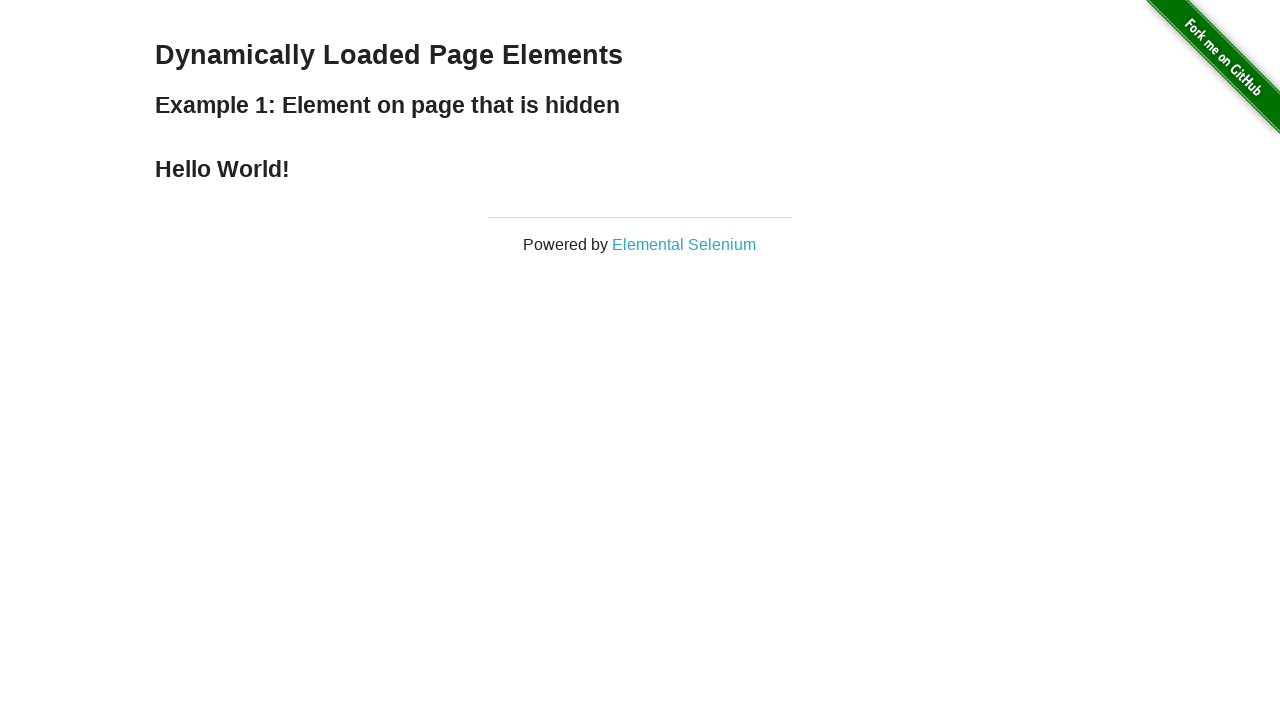

Verified 'Hello World!' text content is correct
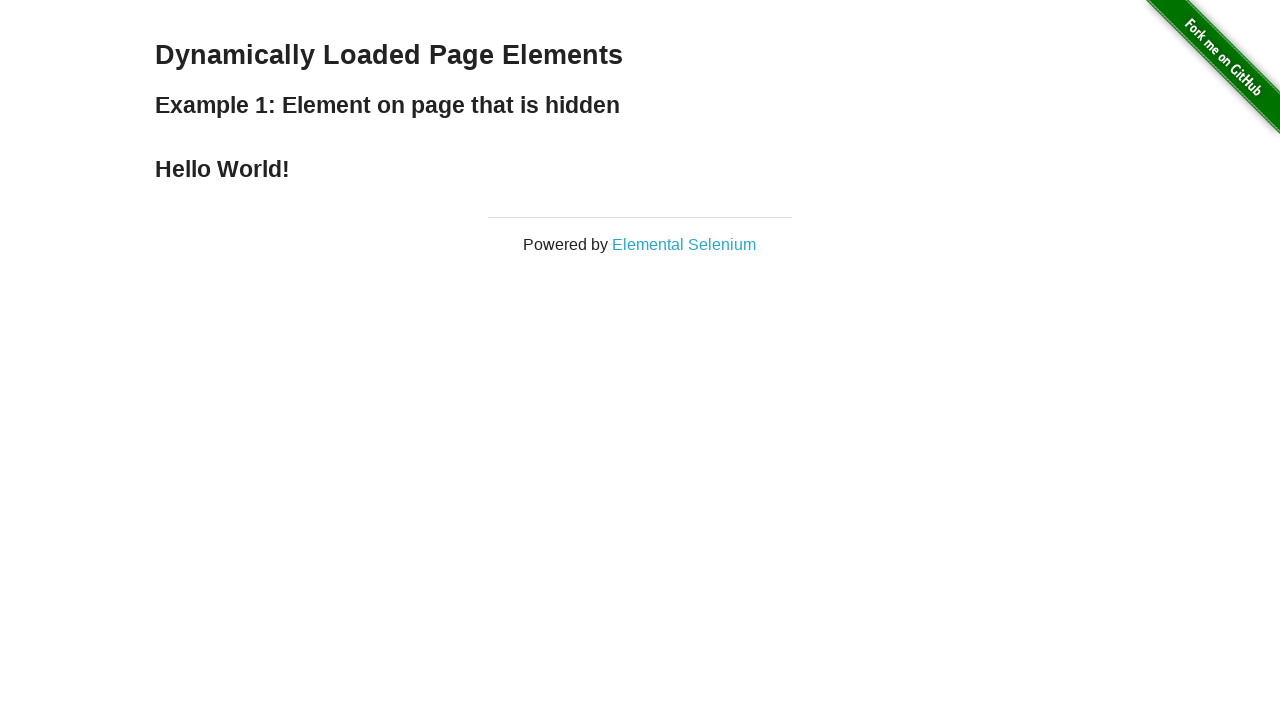

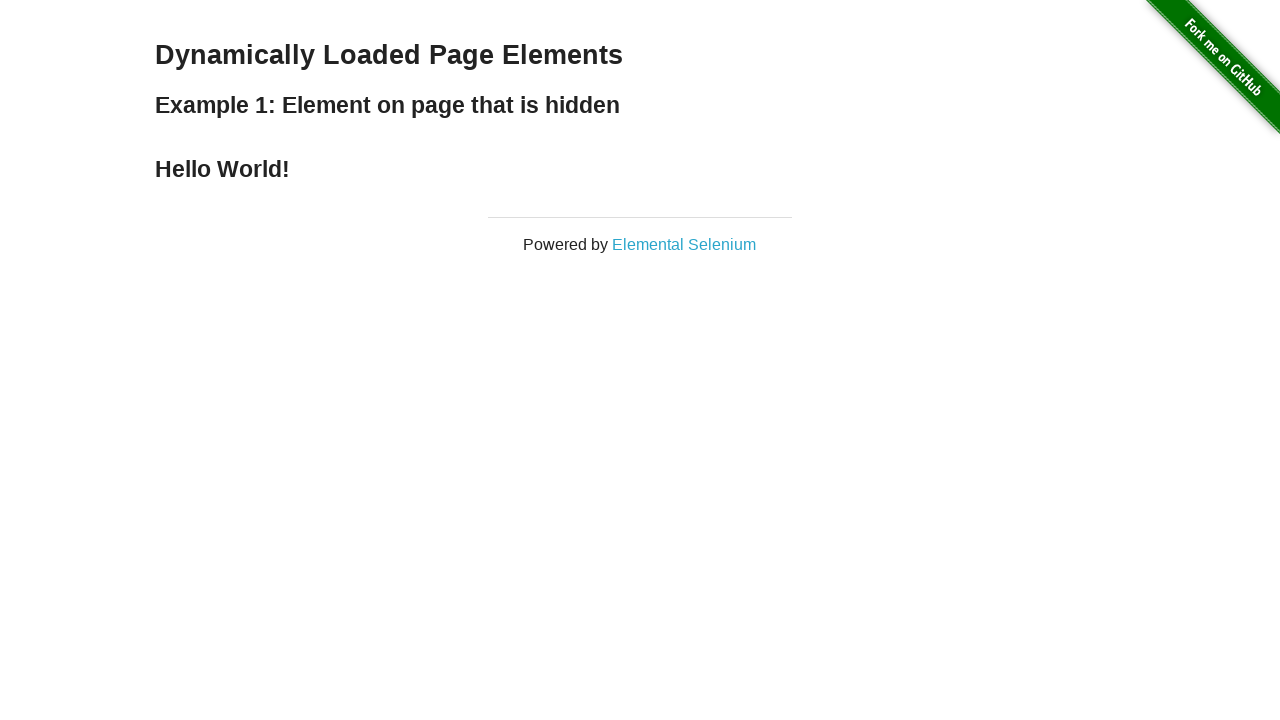